Tests weather search functionality by entering a city name and submitting the search to view temperature information

Starting URL: https://pogoda.interia.pl/

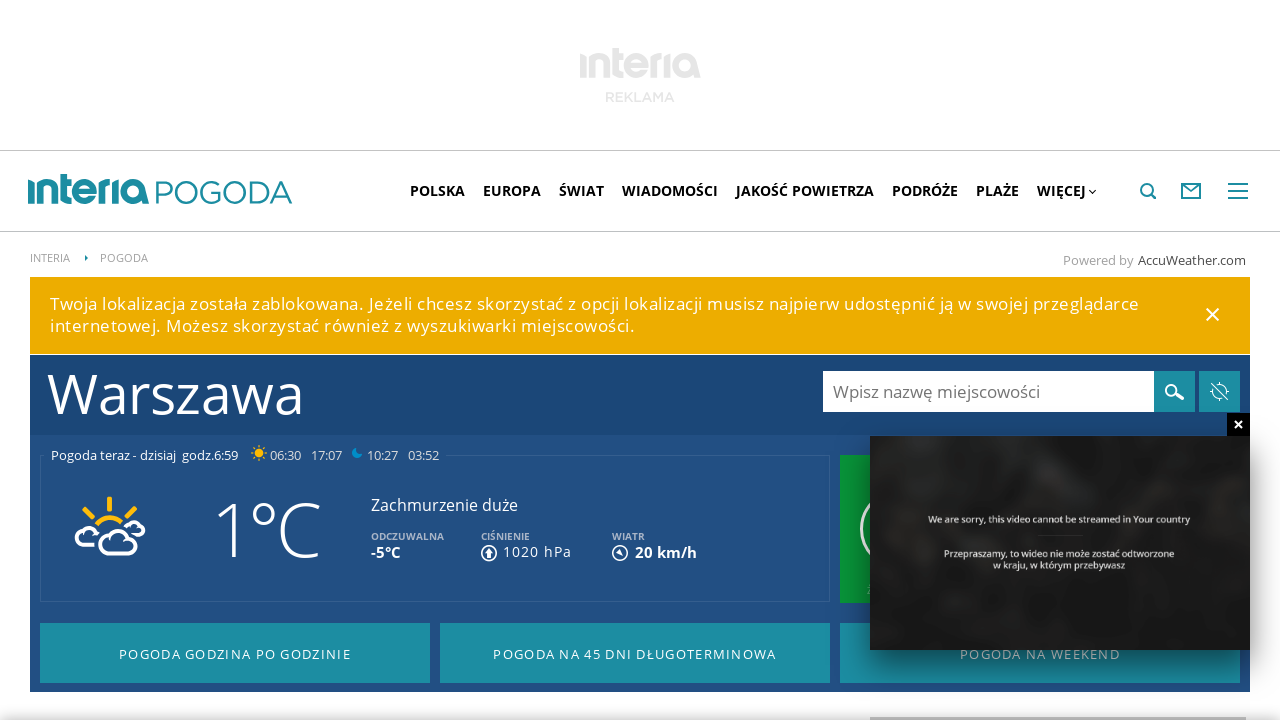

Cleared the weather search input field on #weather-currently-input-text-1
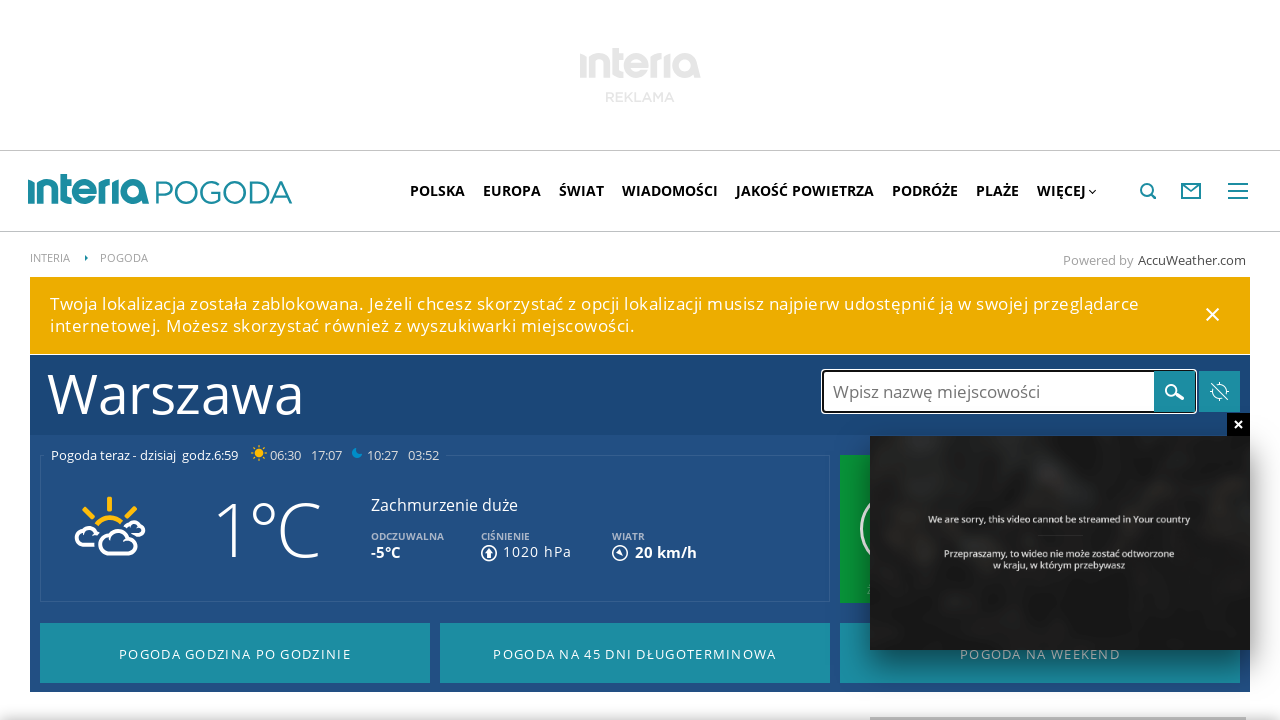

Entered city name 'Gdynia' in search field on #weather-currently-input-text-1
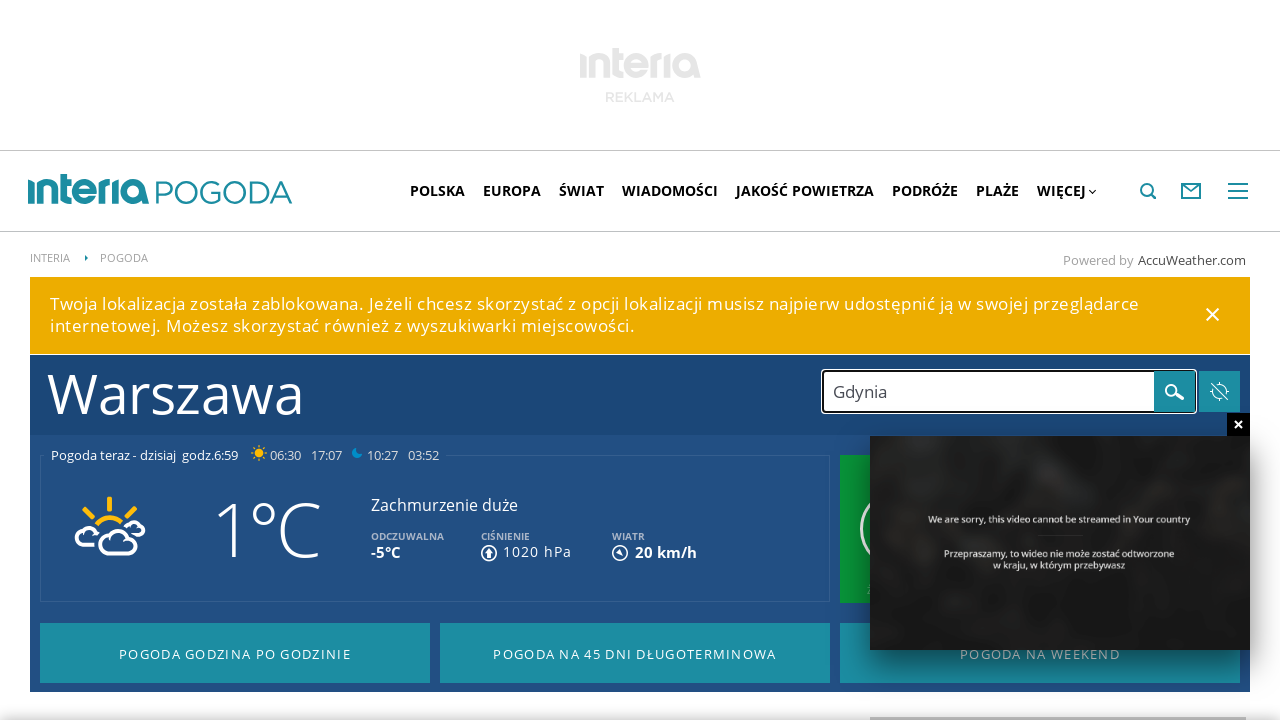

Submitted weather search for Gdynia by pressing Enter on #weather-currently-input-text-1
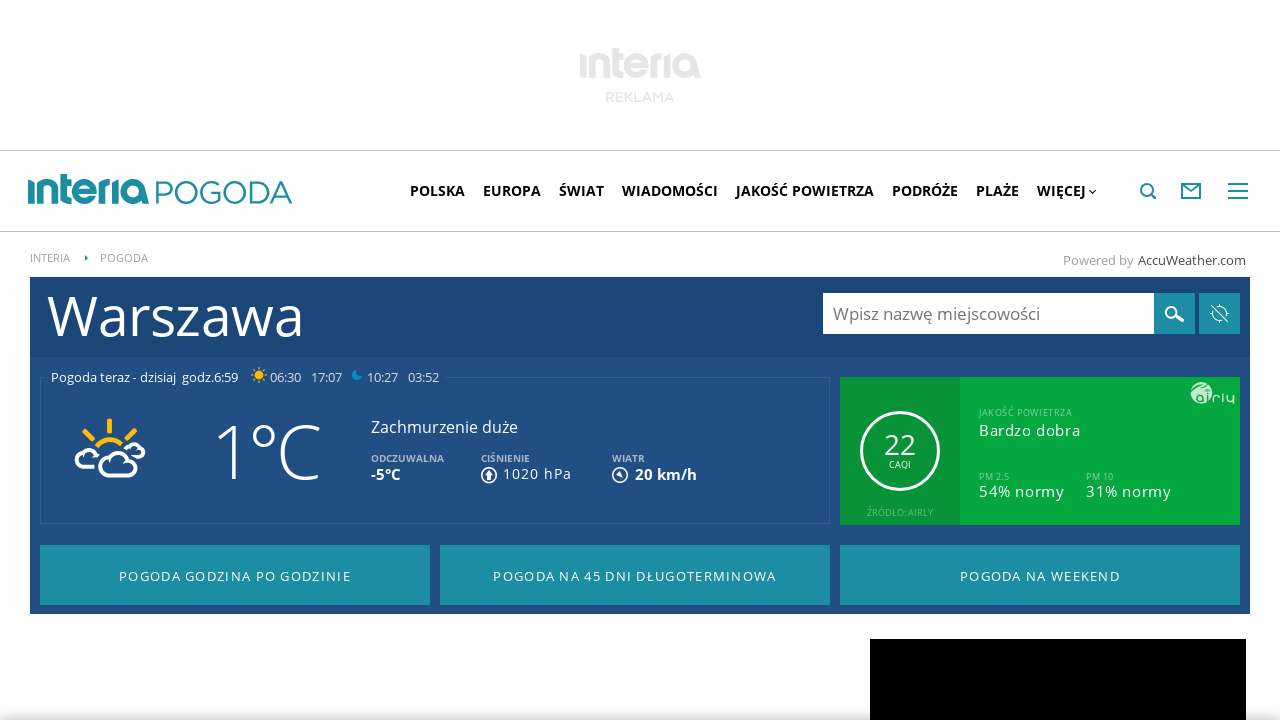

Temperature information loaded and displayed
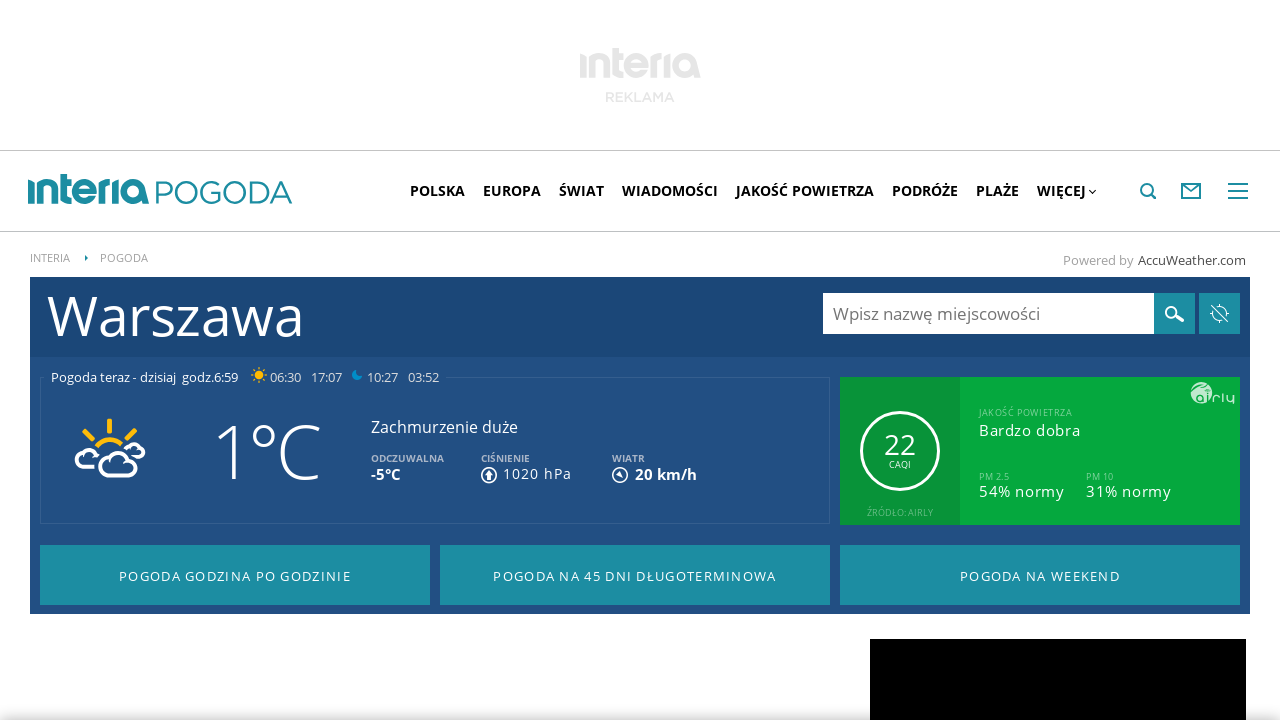

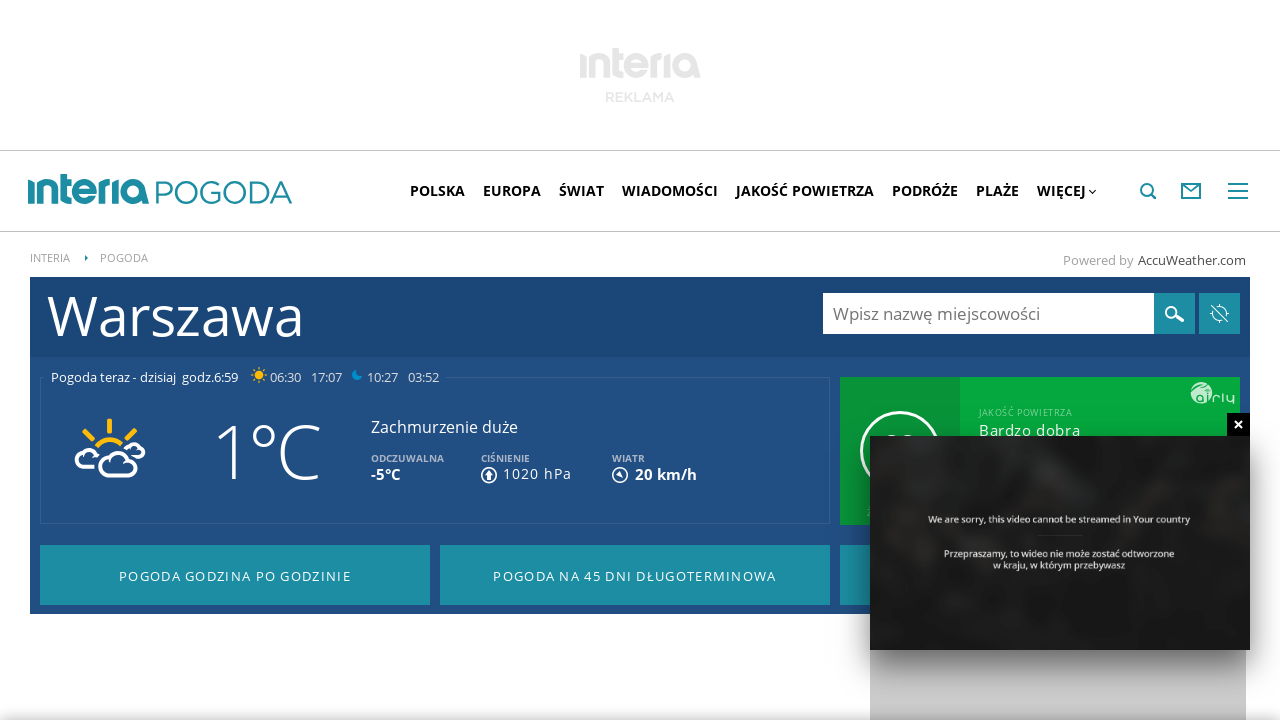